Navigates to a page with a country dropdown and retrieves various country options from the select element

Starting URL: https://omrbranch.com/apitestingtraininginchennaiomr

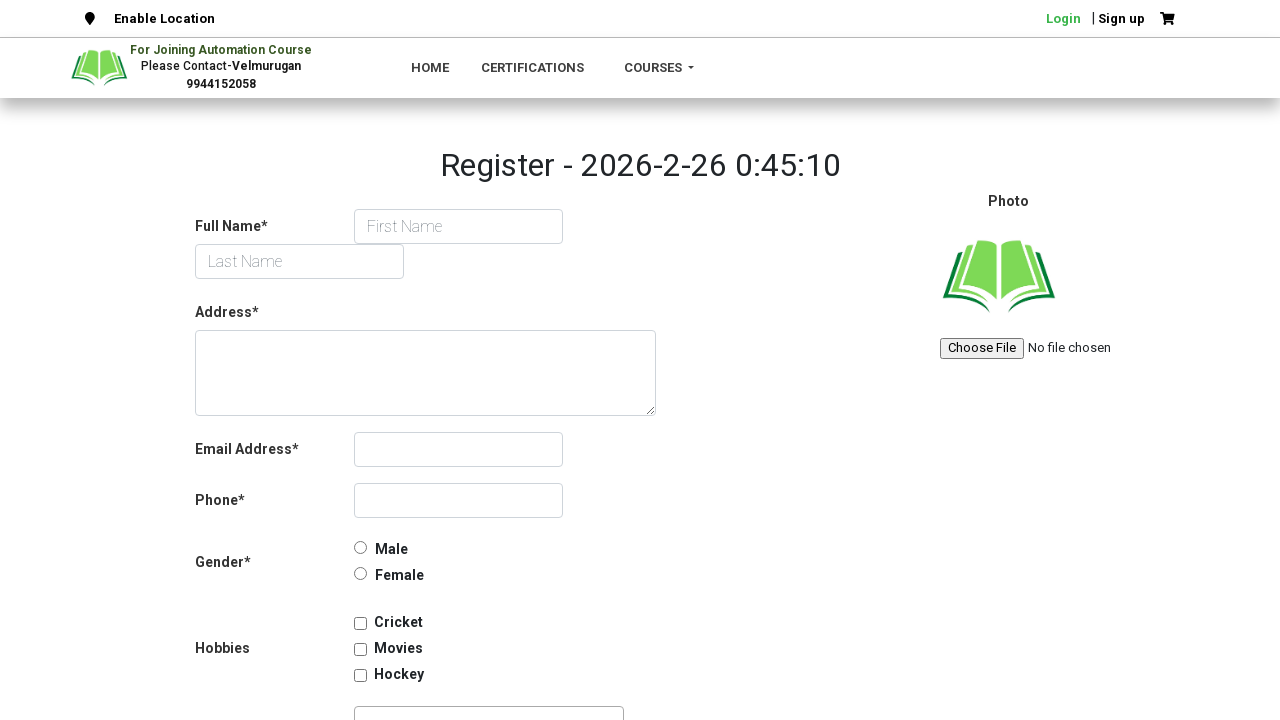

Waited for country dropdown (#country-list) to be present
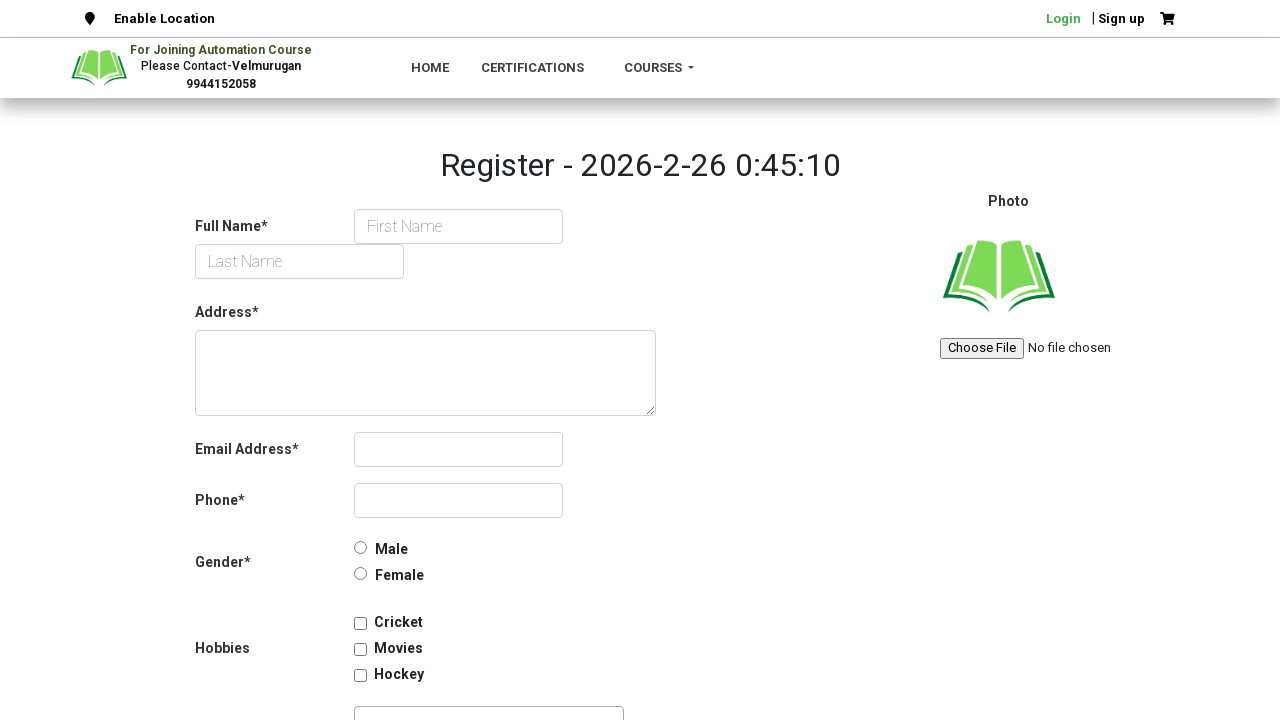

Located country dropdown element
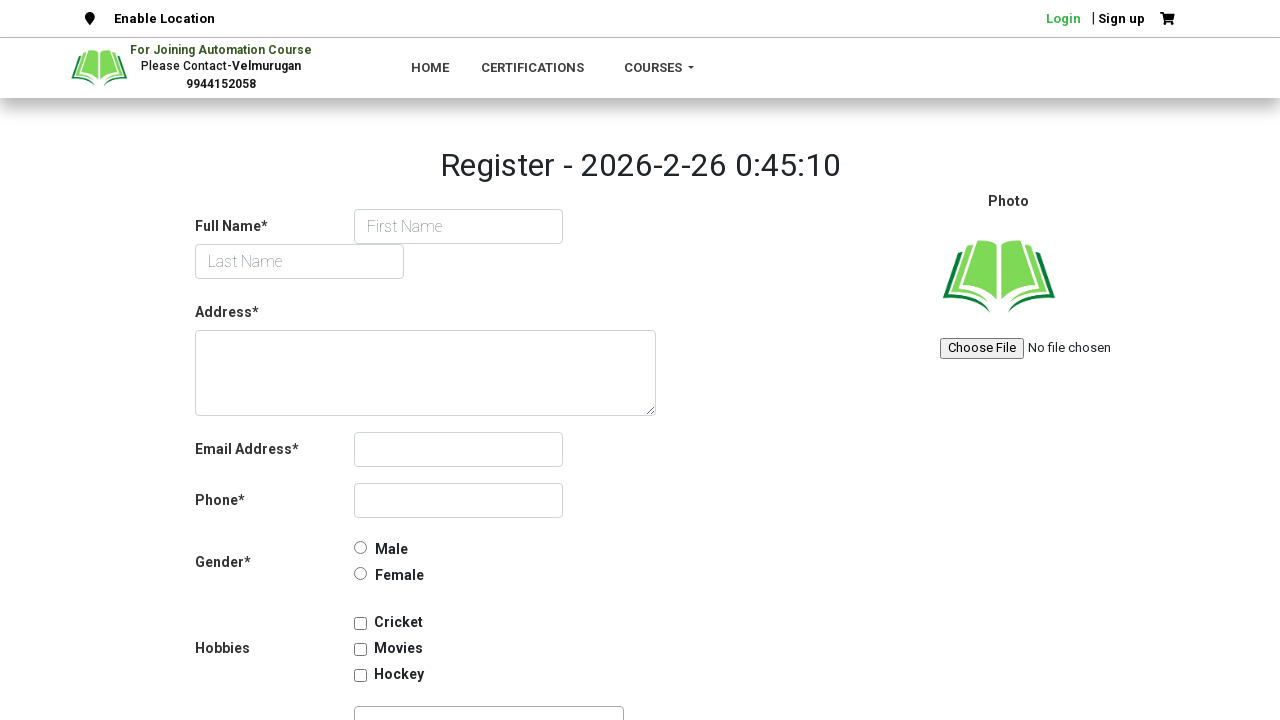

Retrieved all 247 country options from dropdown
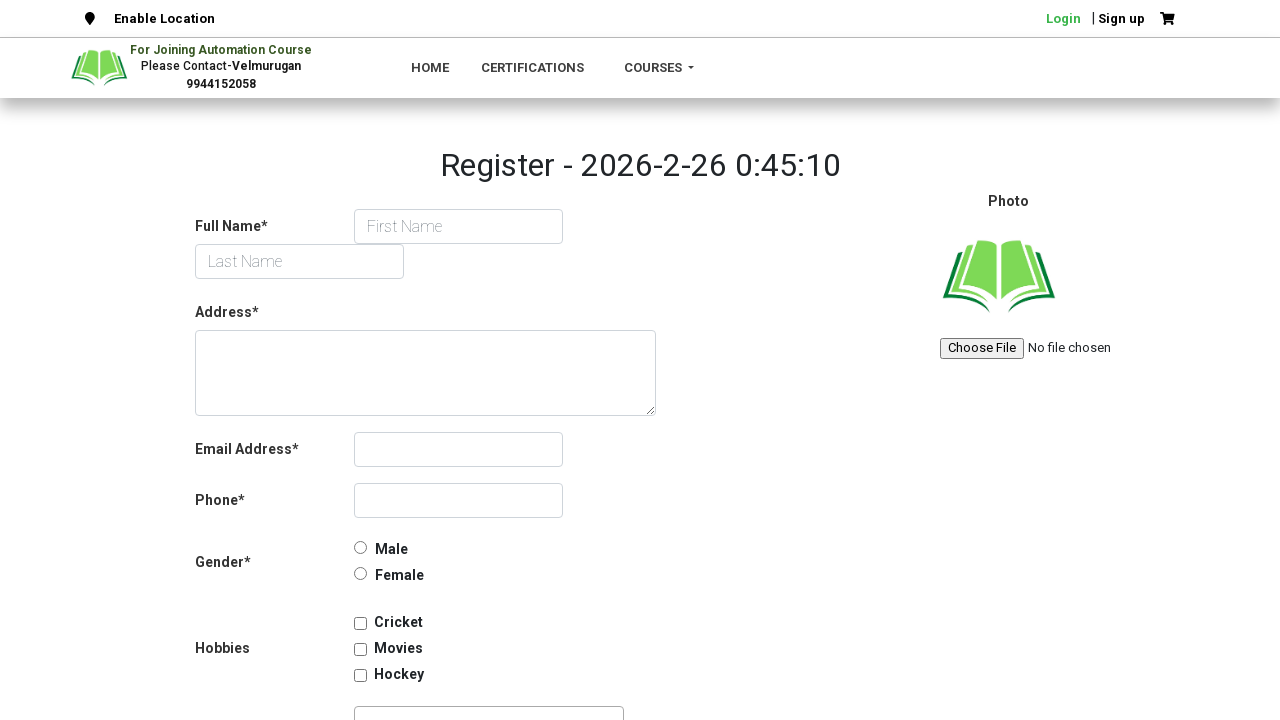

Printed first 5 countries from dropdown
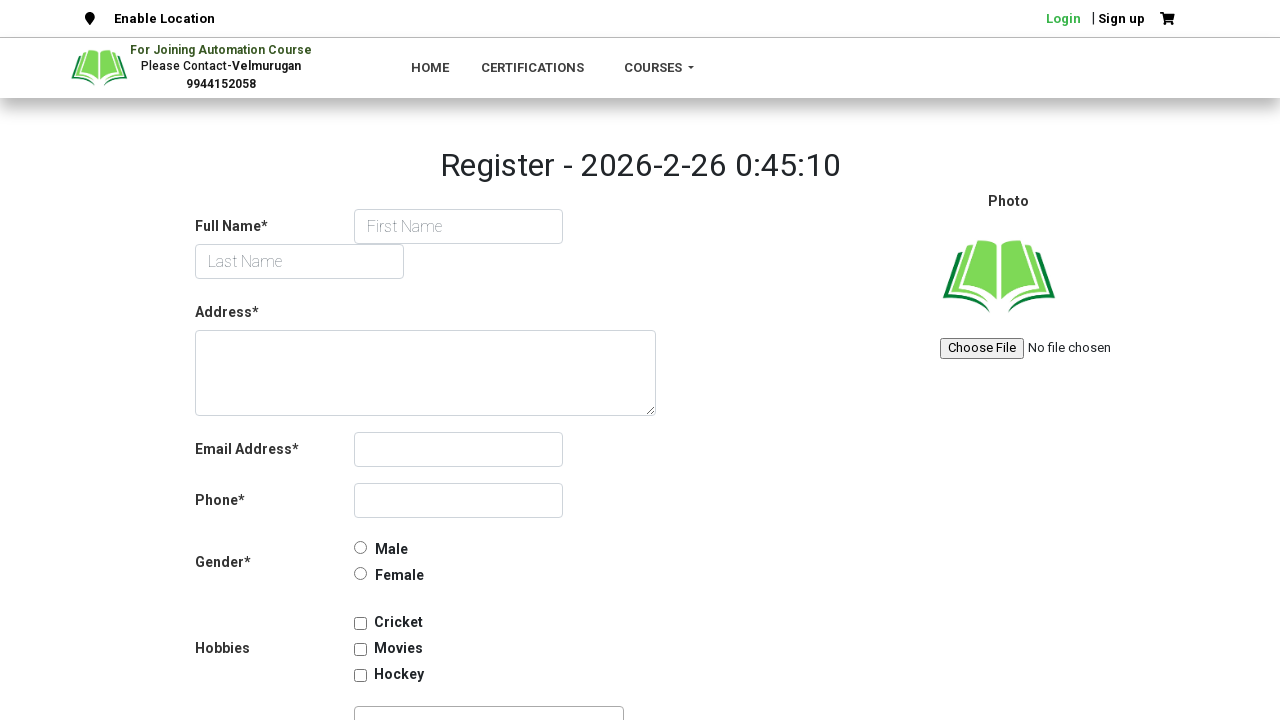

Printed last 5 countries from dropdown
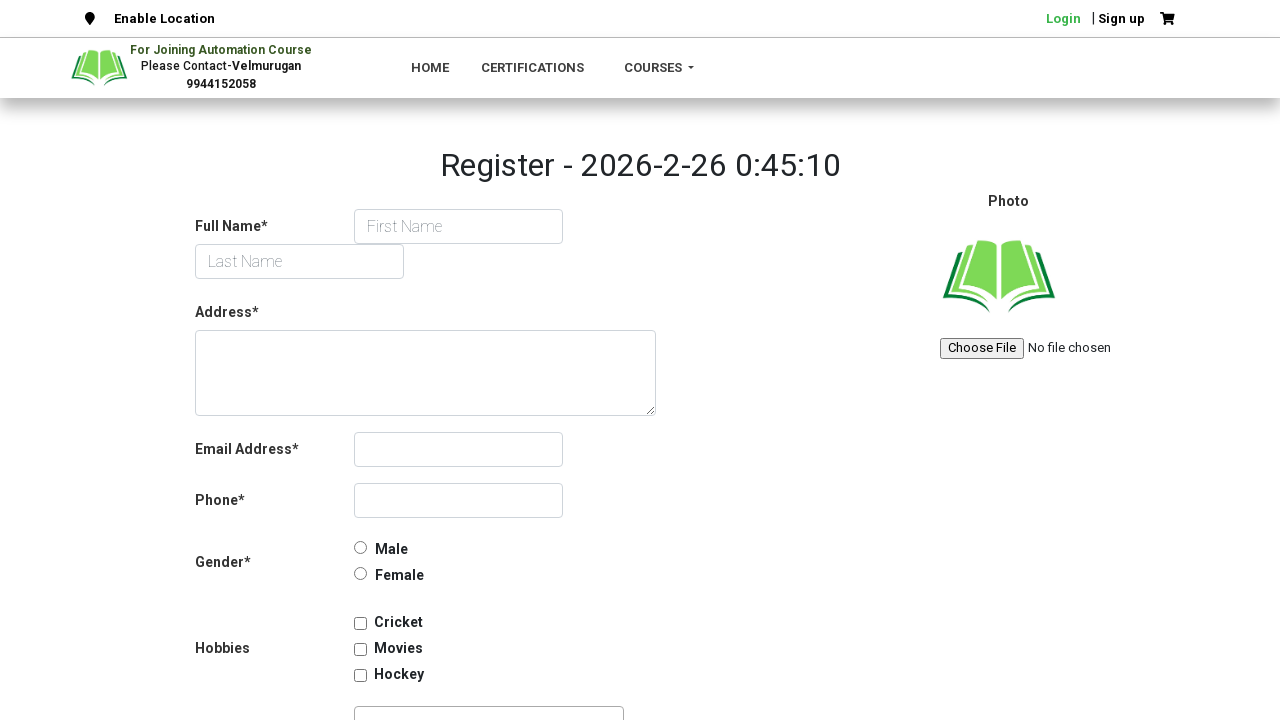

Printed middle country from dropdown
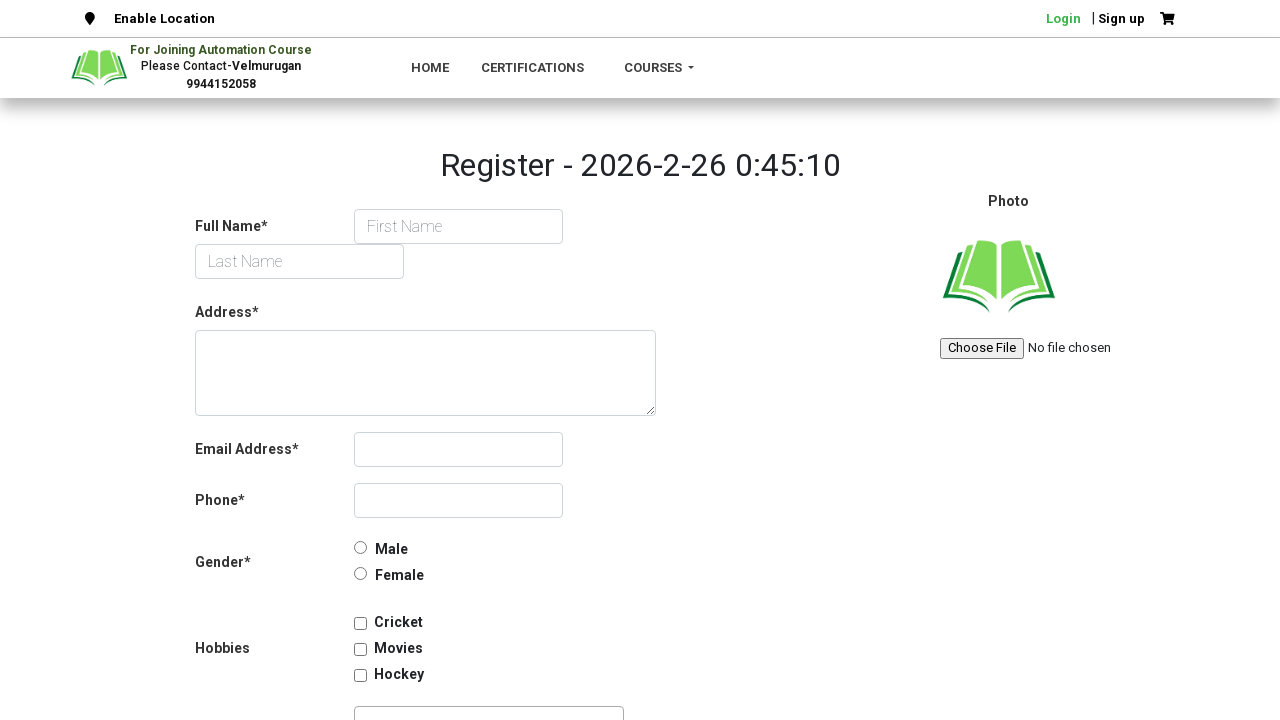

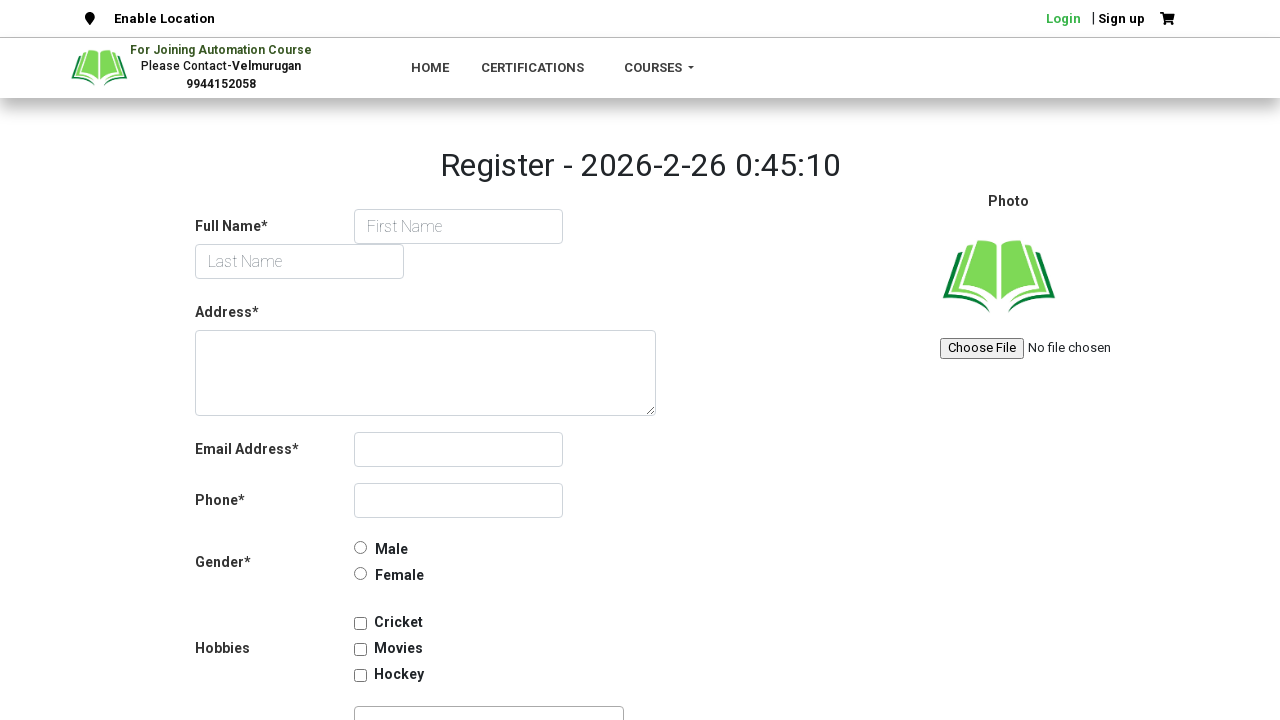